Navigates to the Sauce Labs homepage and waits for the page to load

Starting URL: https://saucelabs.com

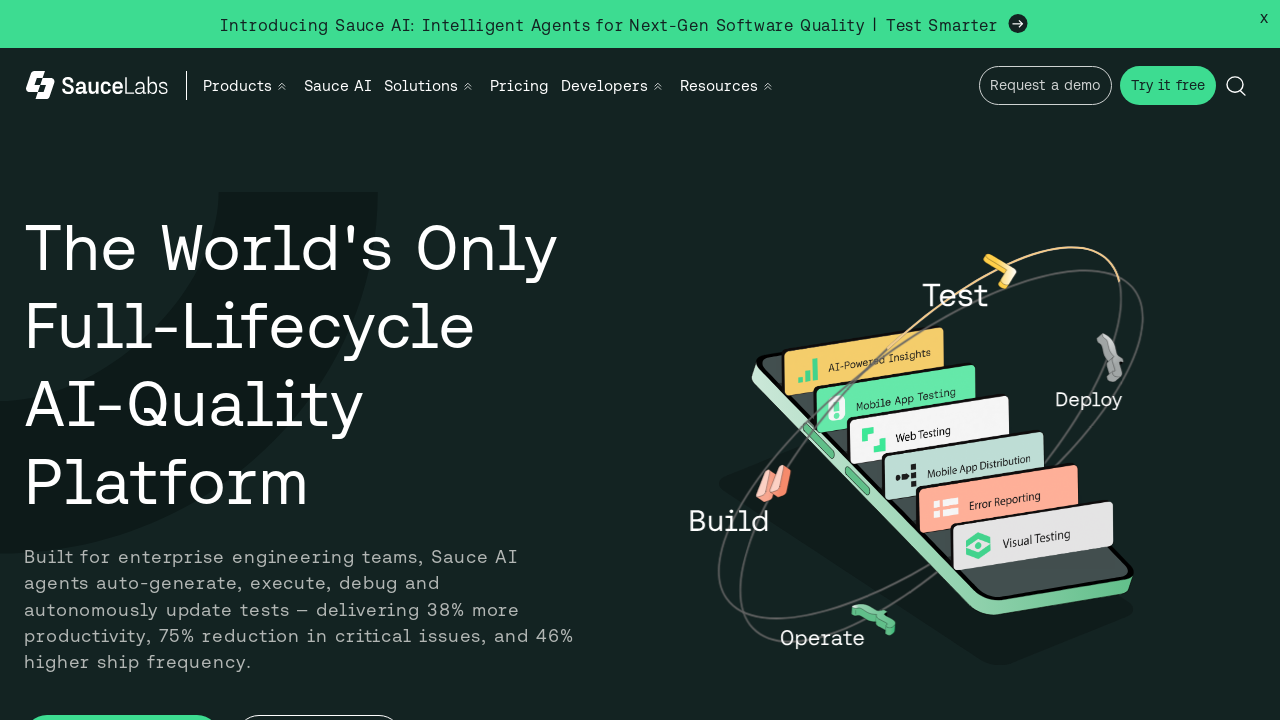

Waited for page to reach networkidle state
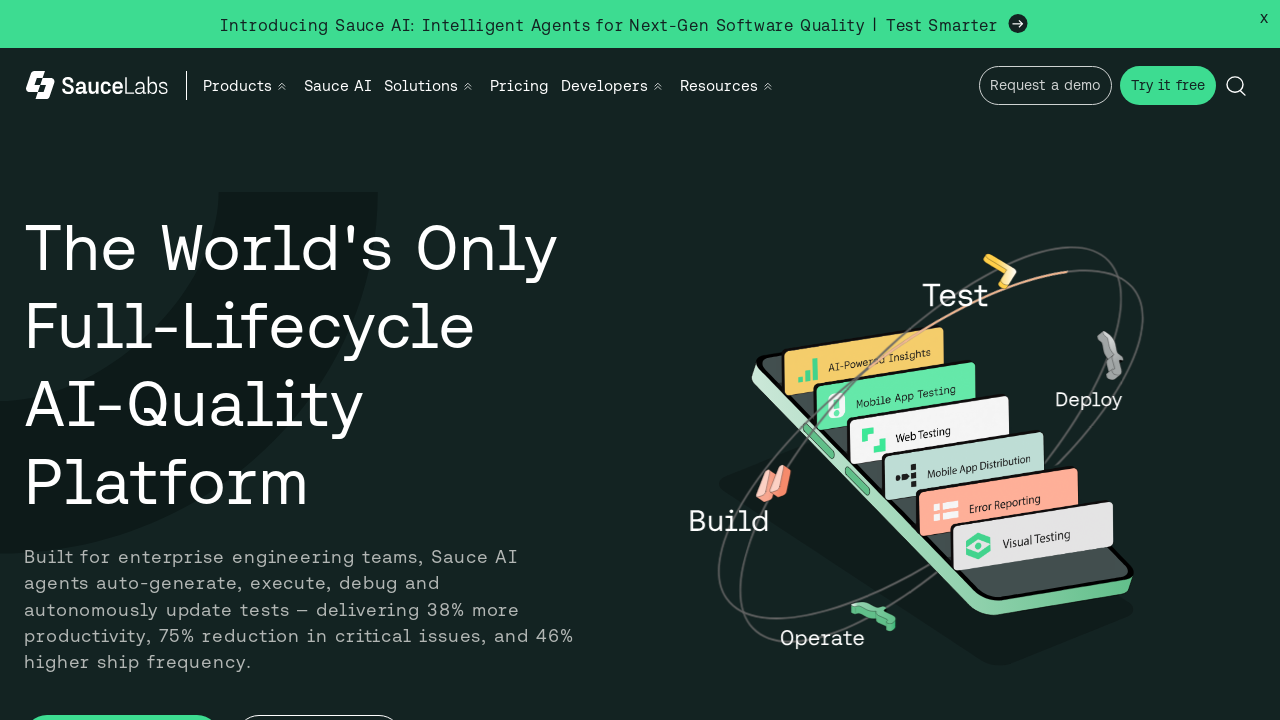

Verified page body element is present
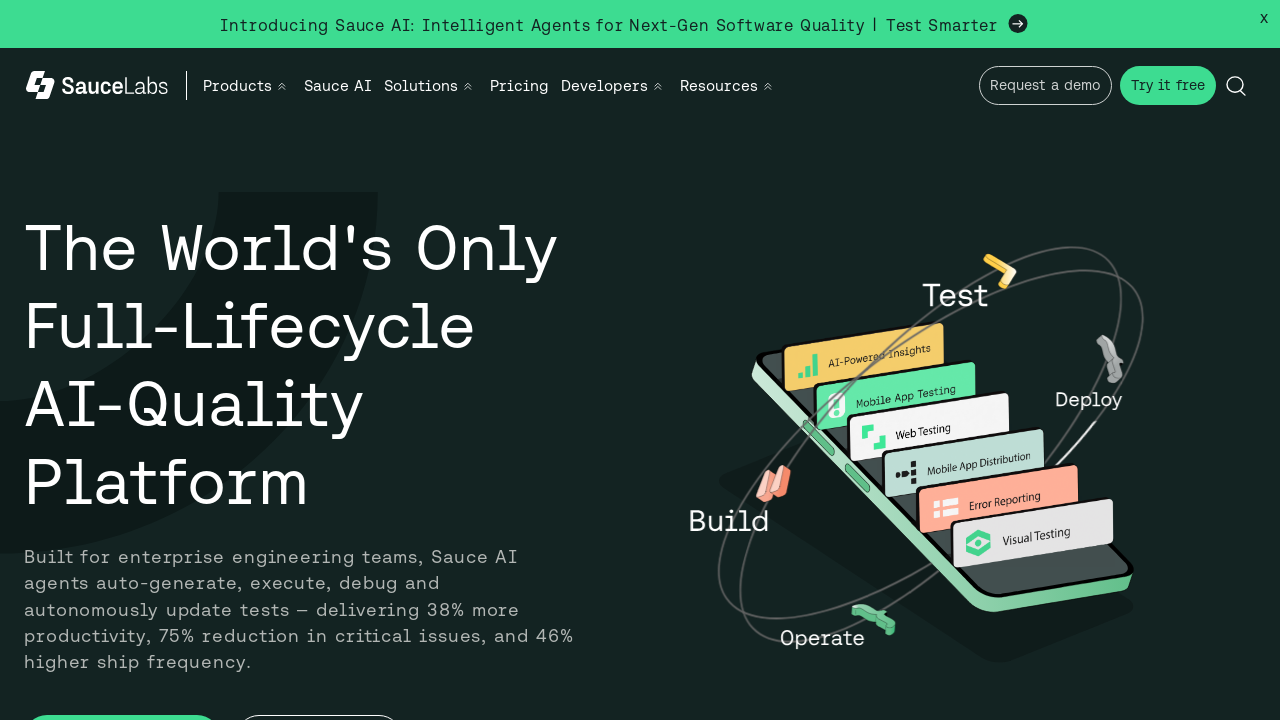

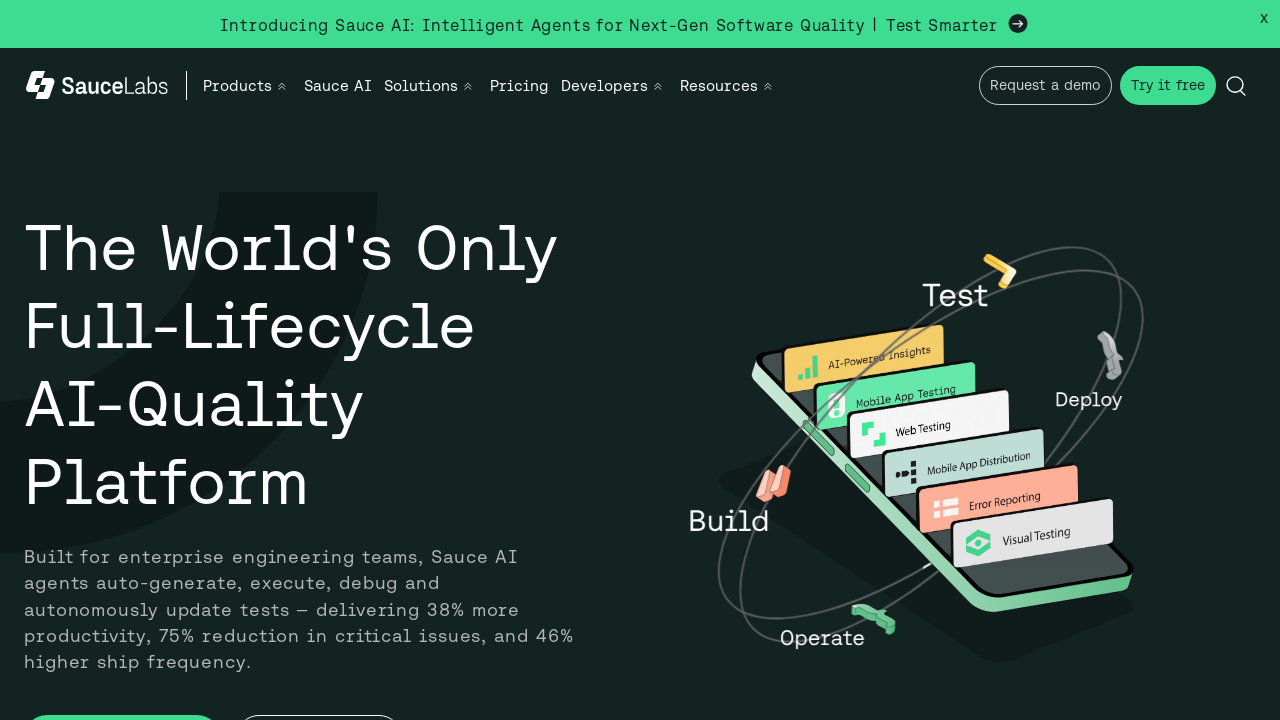